Tests multi-select dropdown functionality by selecting multiple options (Volvo, Swift, Hyundai, Audi) from a multi-select element on the page.

Starting URL: http://omayo.blogspot.com/

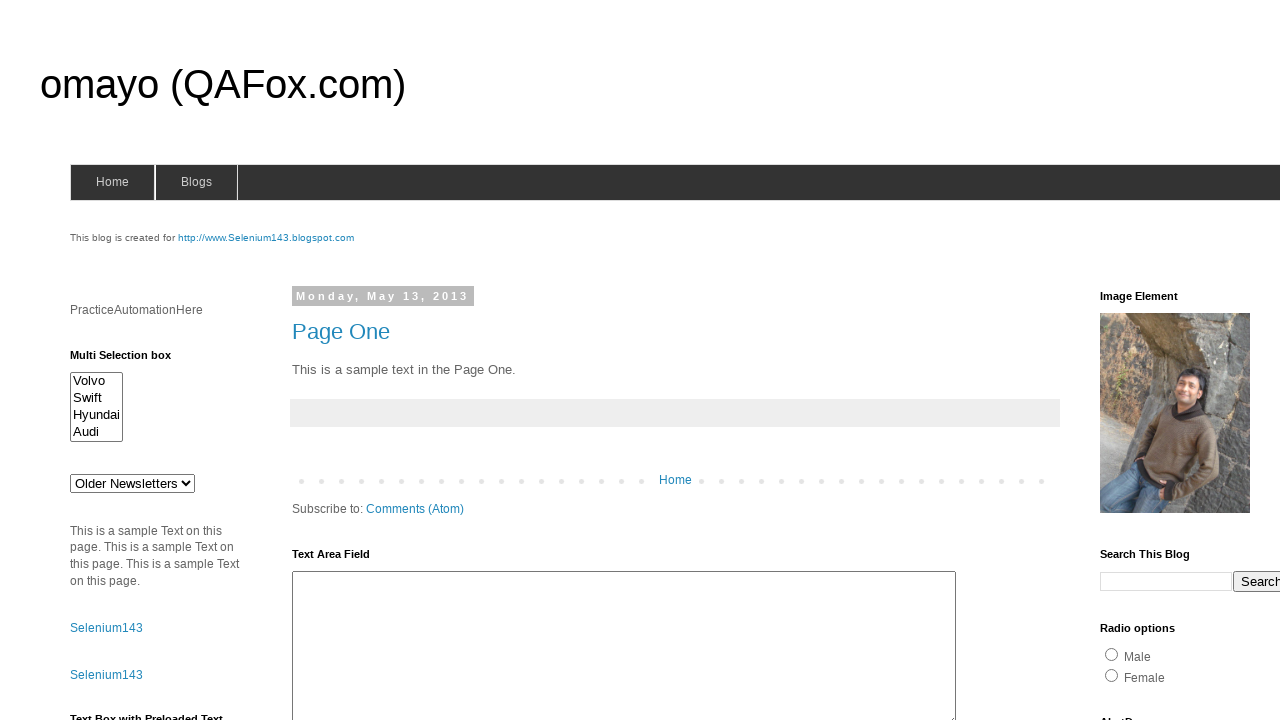

Located multi-select dropdown element with ID 'multiselect1'
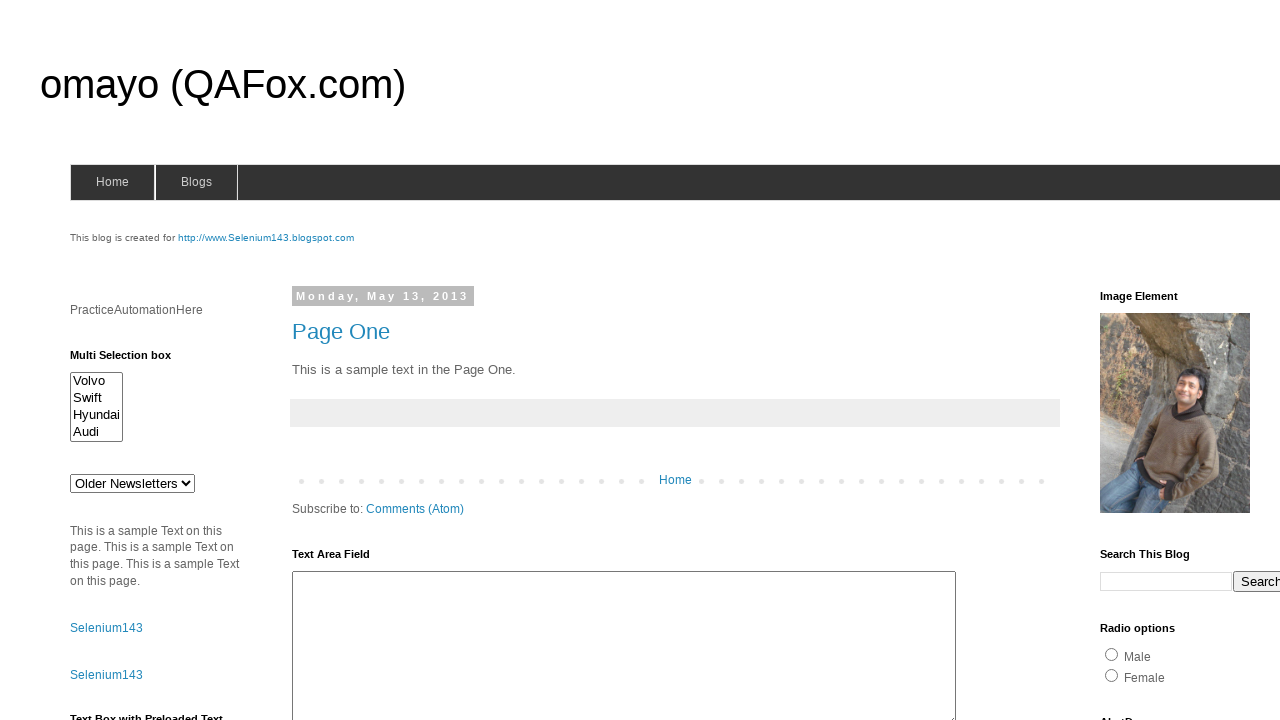

Selected 'Volvo' option from multi-select dropdown on #multiselect1
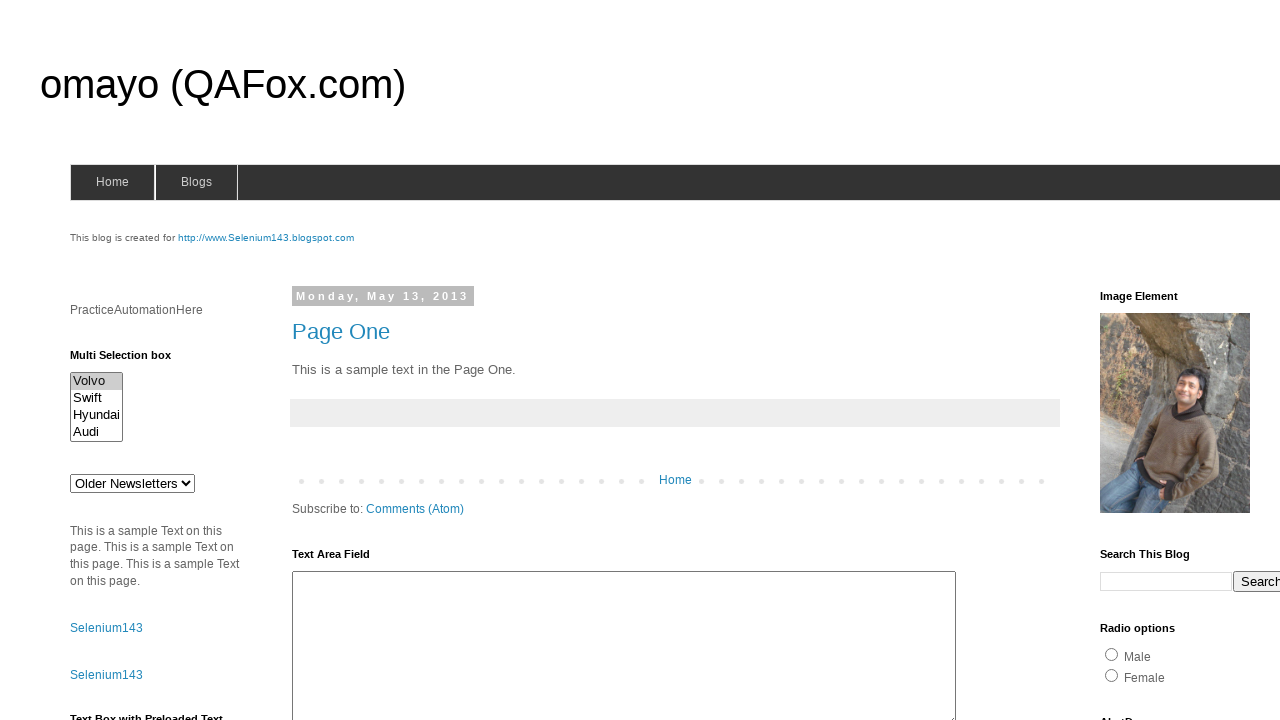

Selected 'Swift' option from multi-select dropdown on #multiselect1
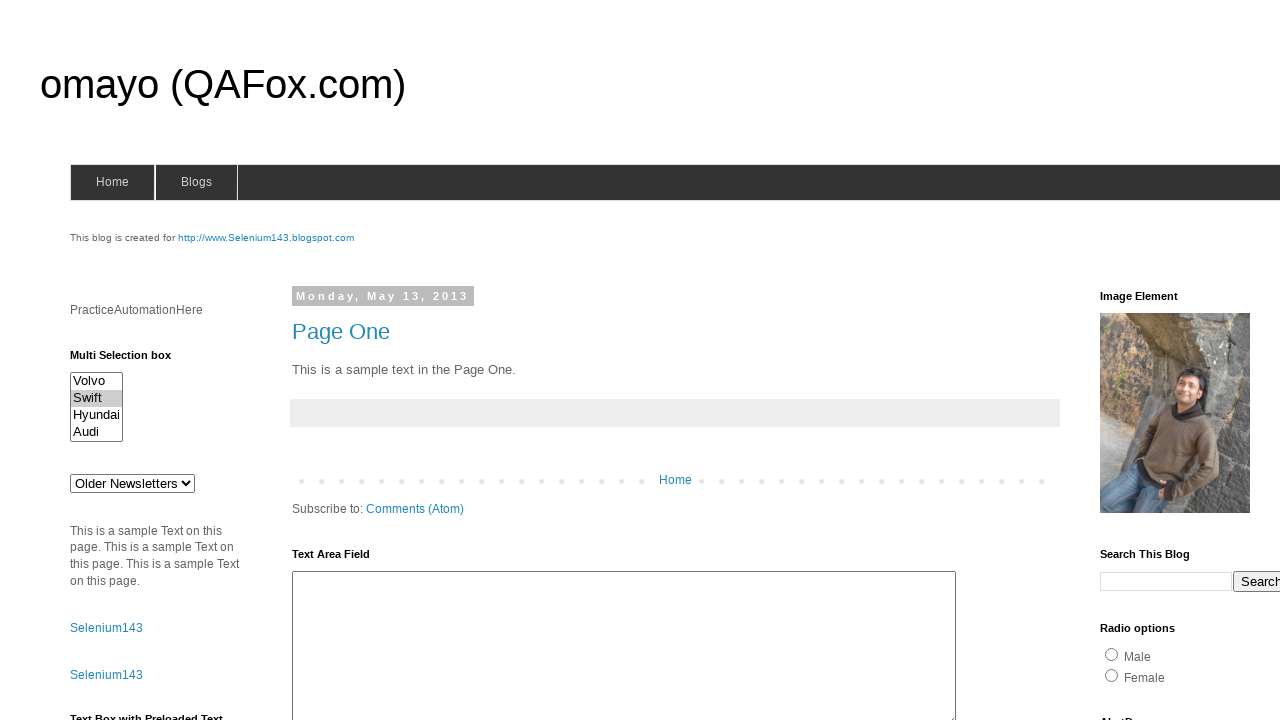

Selected 'Hyundai' option from multi-select dropdown on #multiselect1
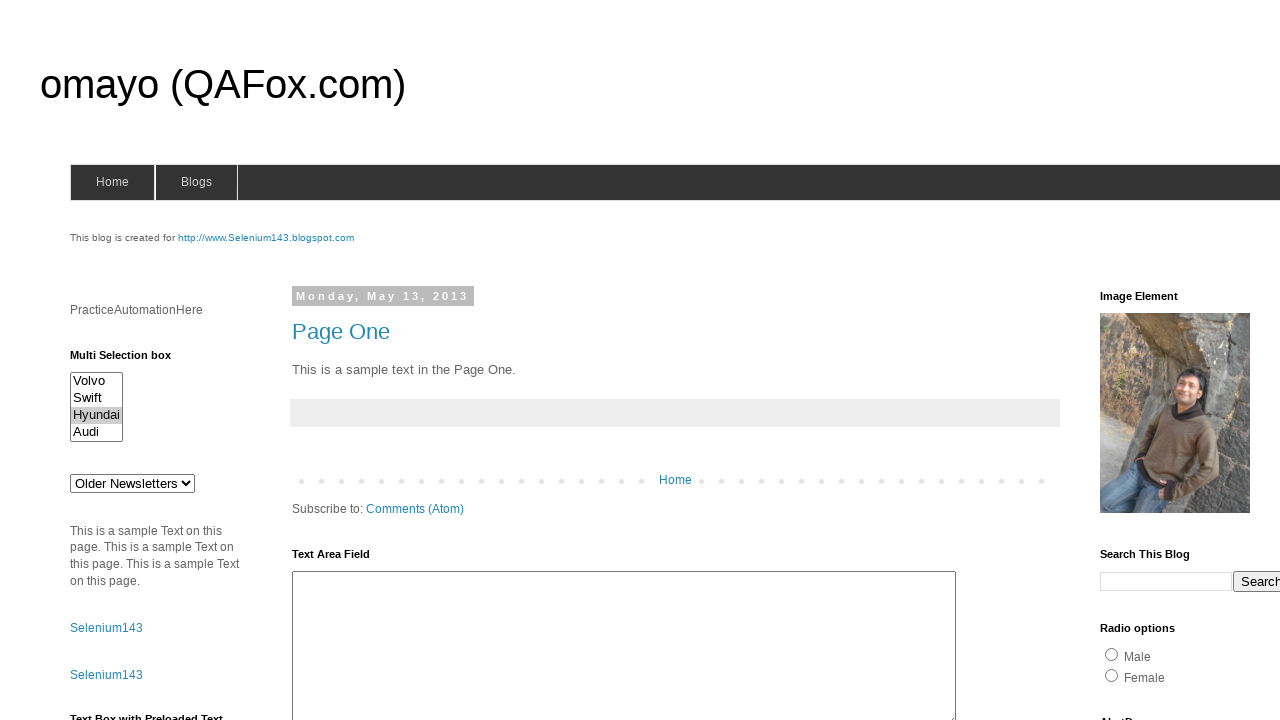

Selected 'Audi' option from multi-select dropdown on #multiselect1
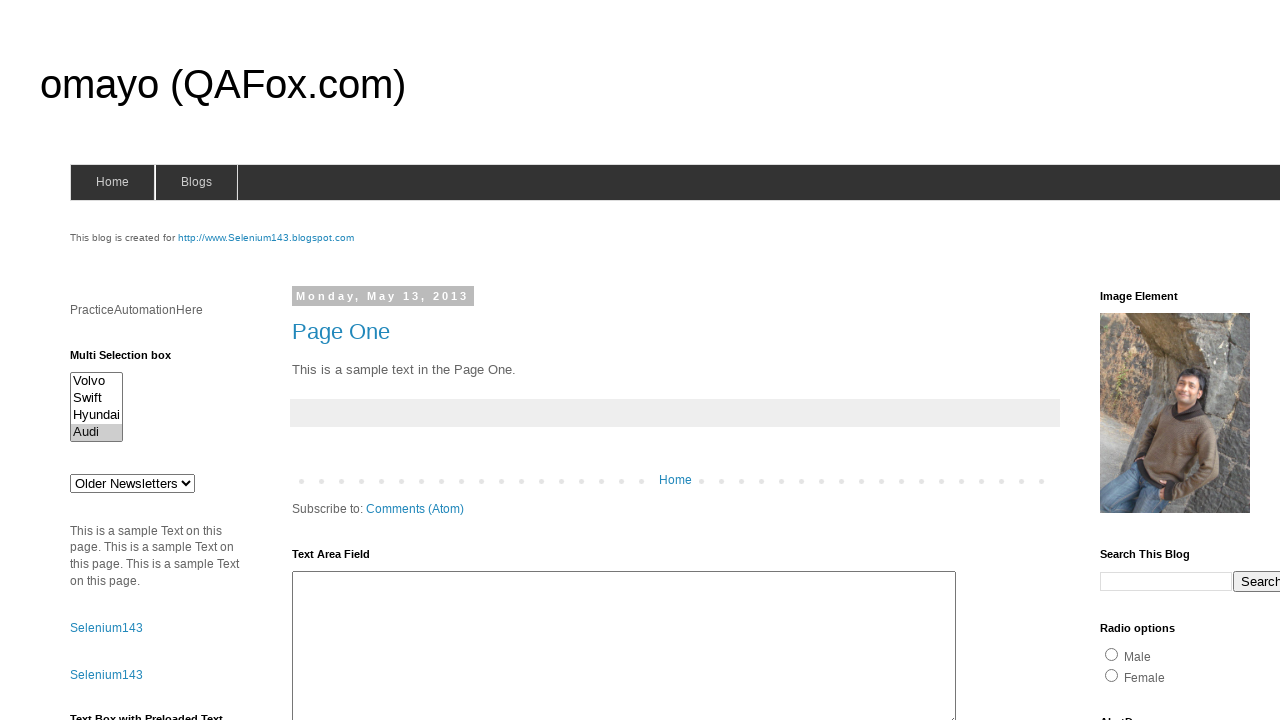

Waited 1 second to verify all selections are visible
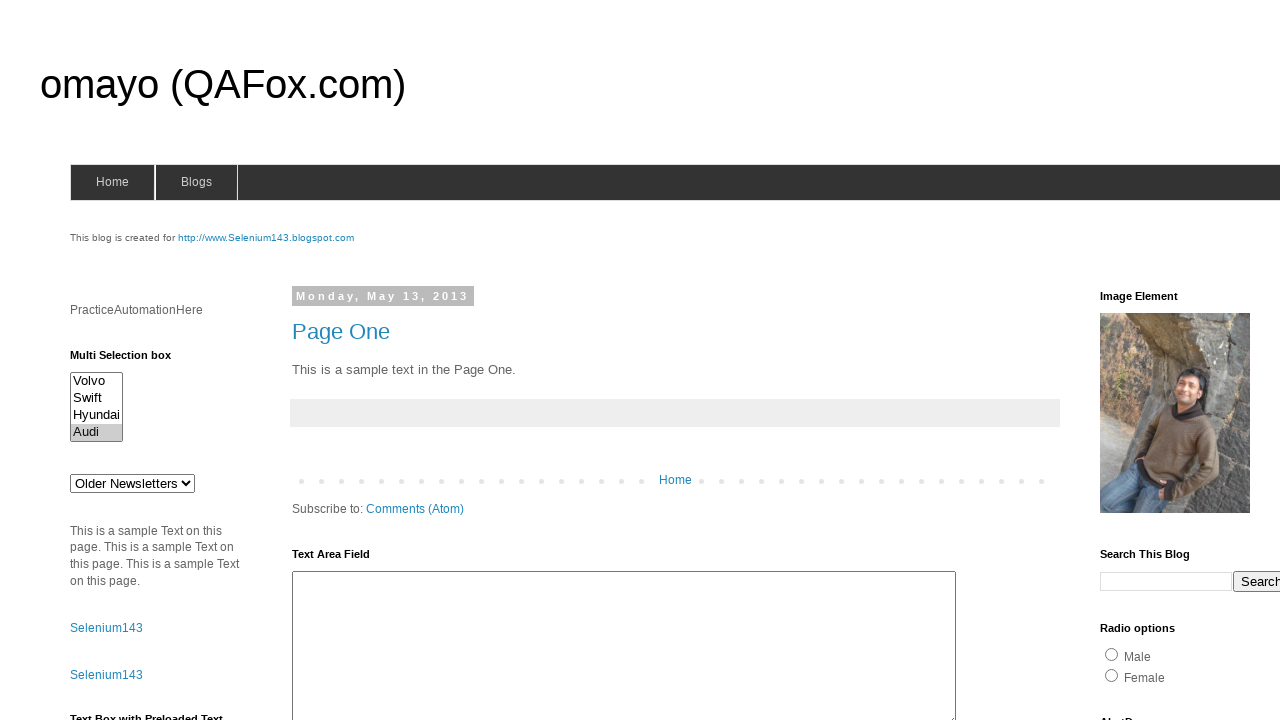

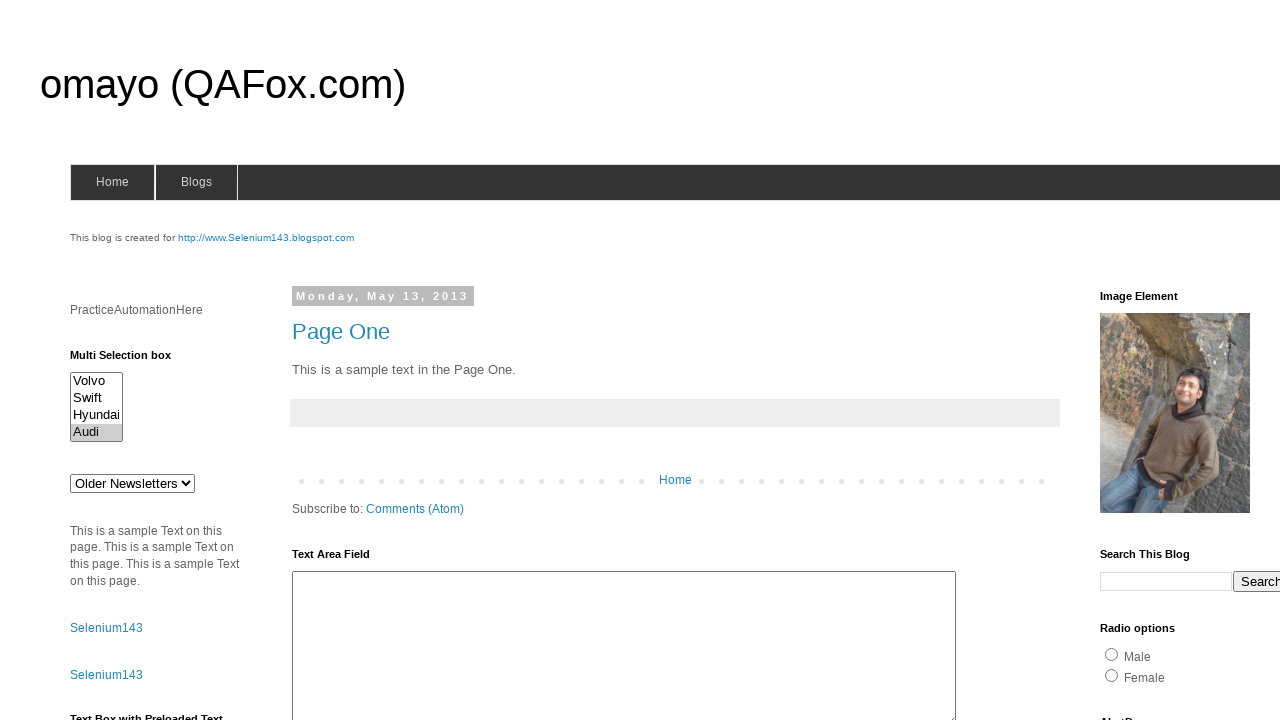